Tests the "Get started" link on the Playwright homepage by clicking it and verifying that the Installation heading appears on the resulting page.

Starting URL: https://playwright.dev/

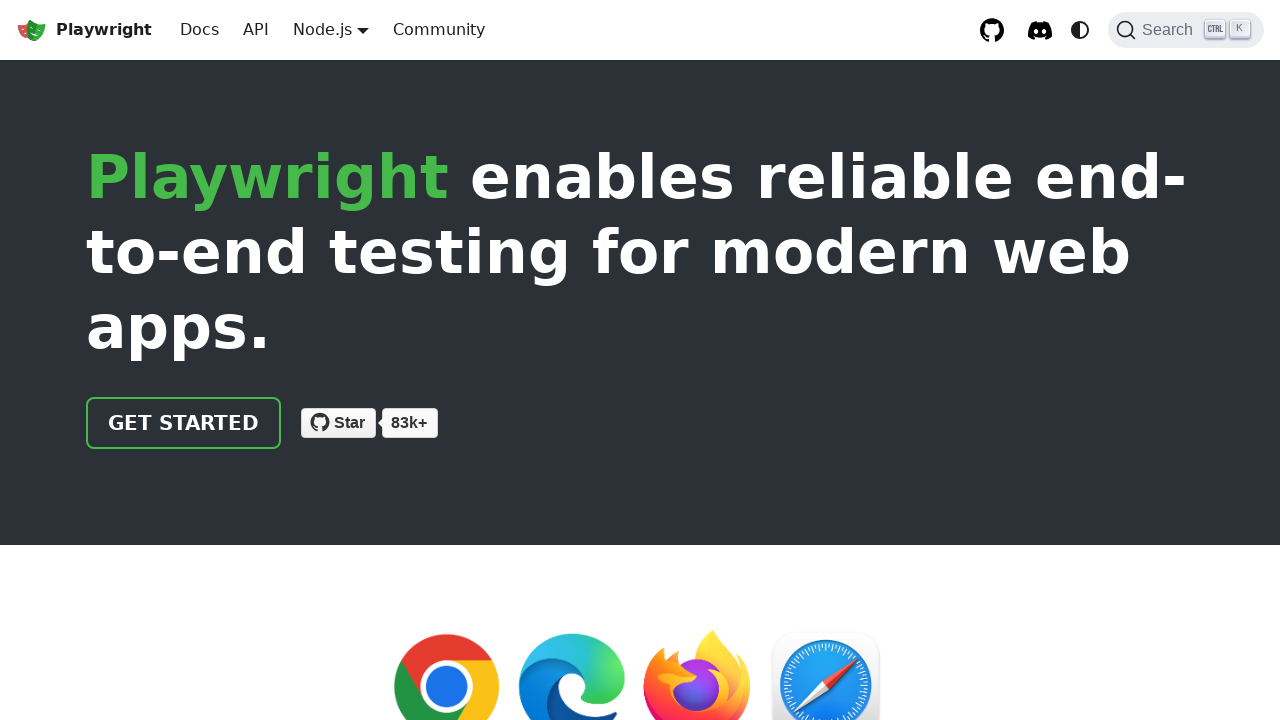

Navigated to Playwright homepage
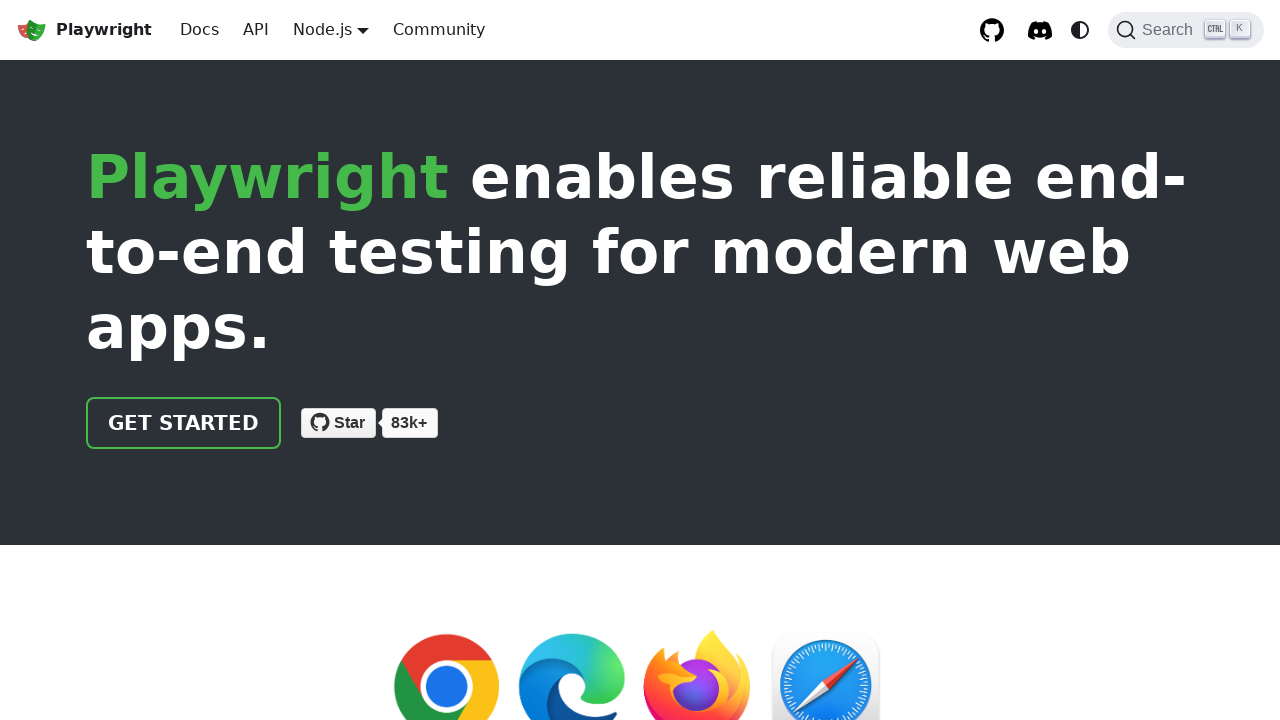

Clicked the 'Get started' link at (184, 423) on internal:role=link[name="Get started"i]
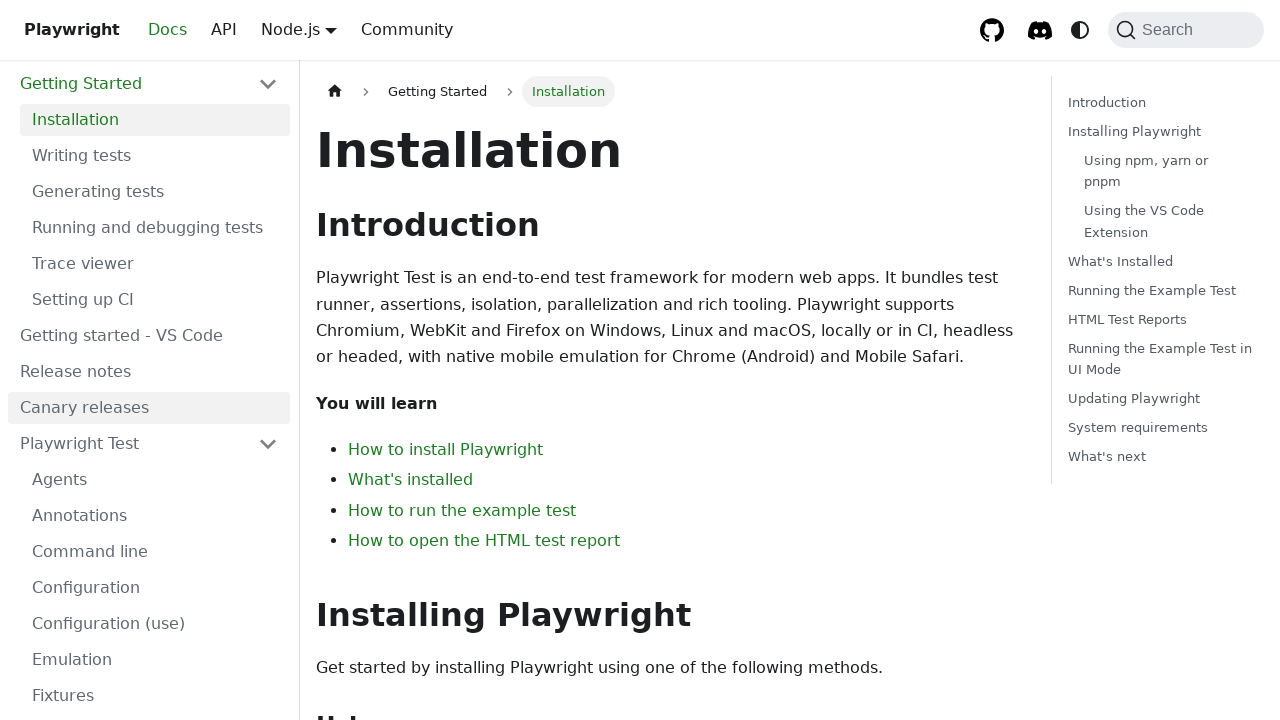

Installation heading appeared on the page
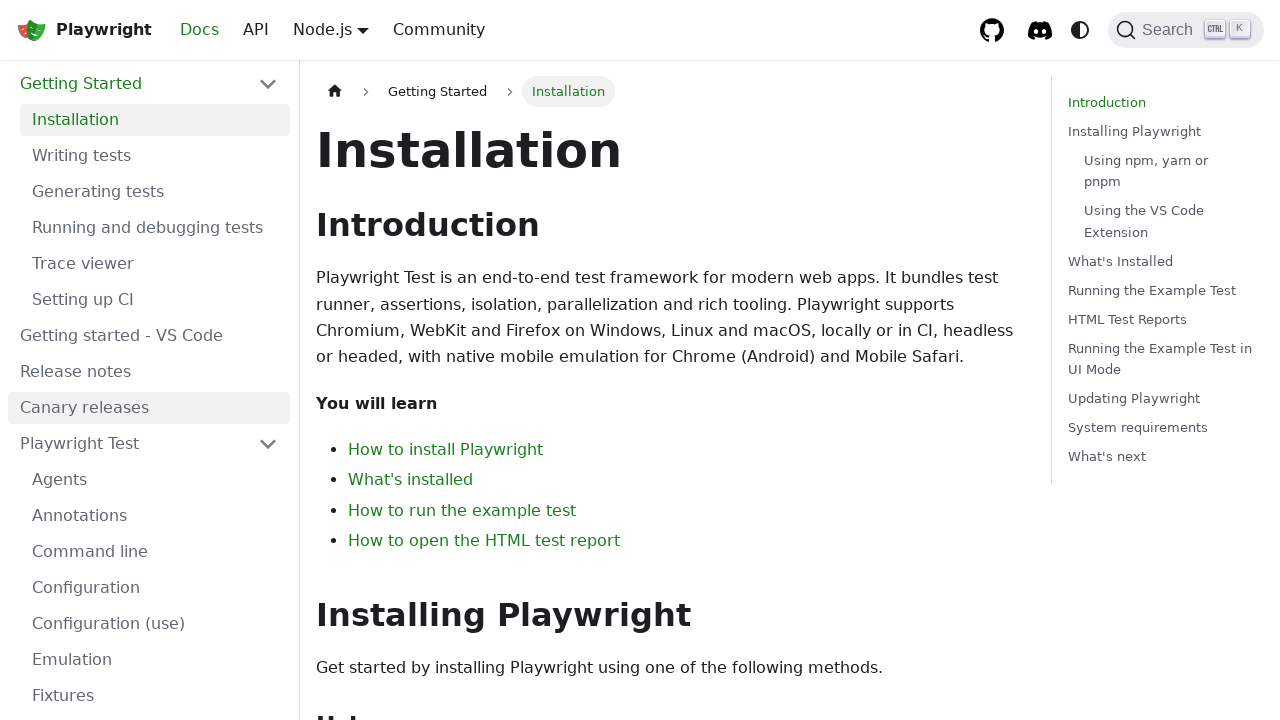

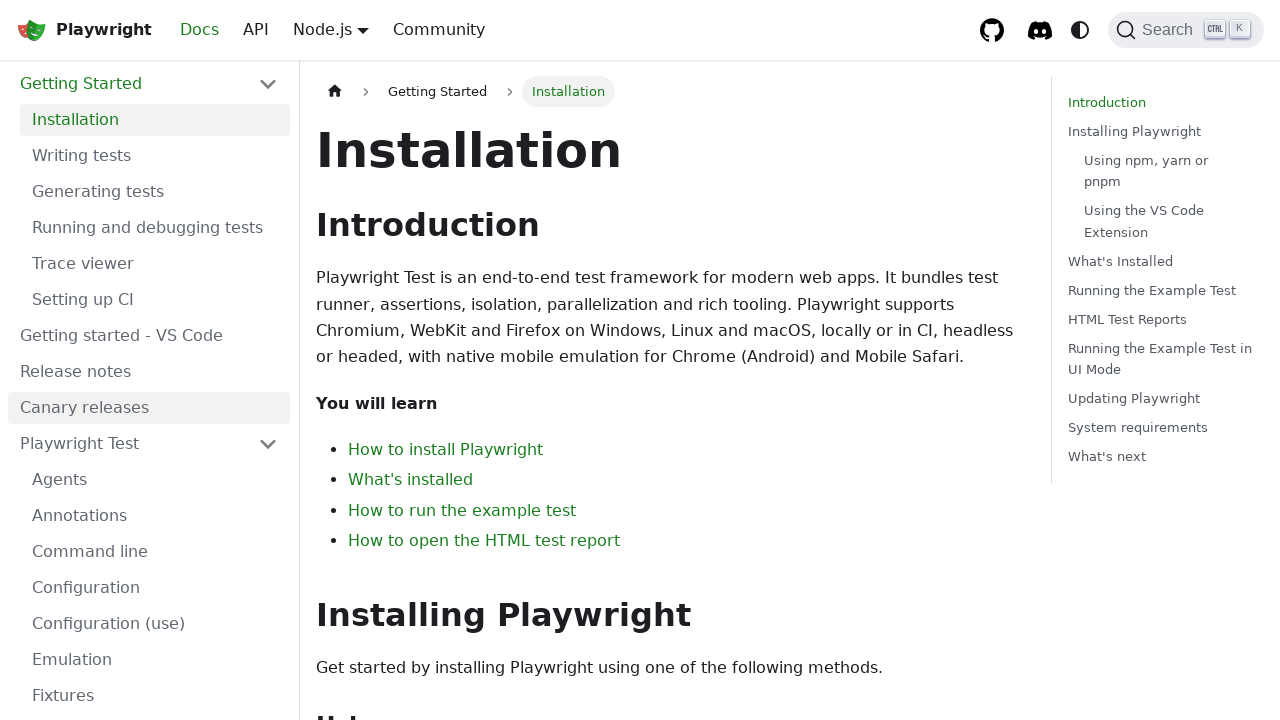